Tests jQuery UI custom dropdown by selecting different number values and verifying they are displayed correctly

Starting URL: http://jqueryui.com/resources/demos/selectmenu/default.html

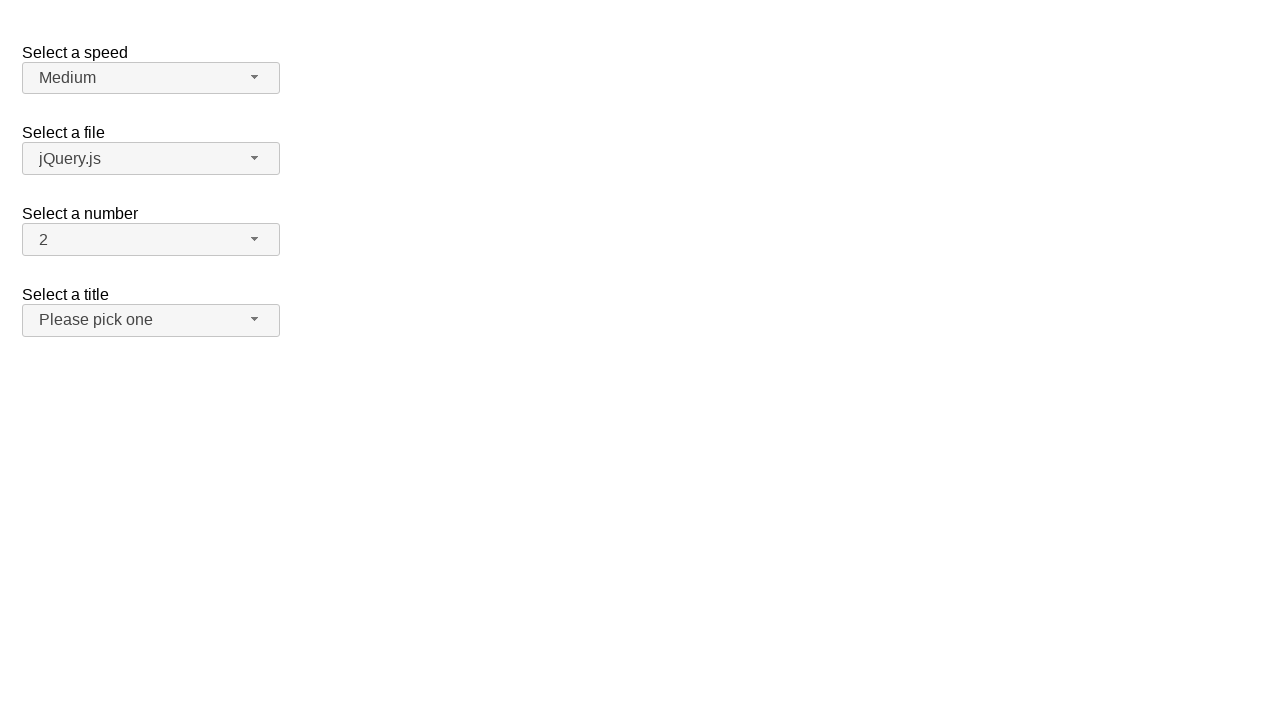

Clicked the number dropdown button to open menu at (151, 240) on xpath=//span[@id='number-button']
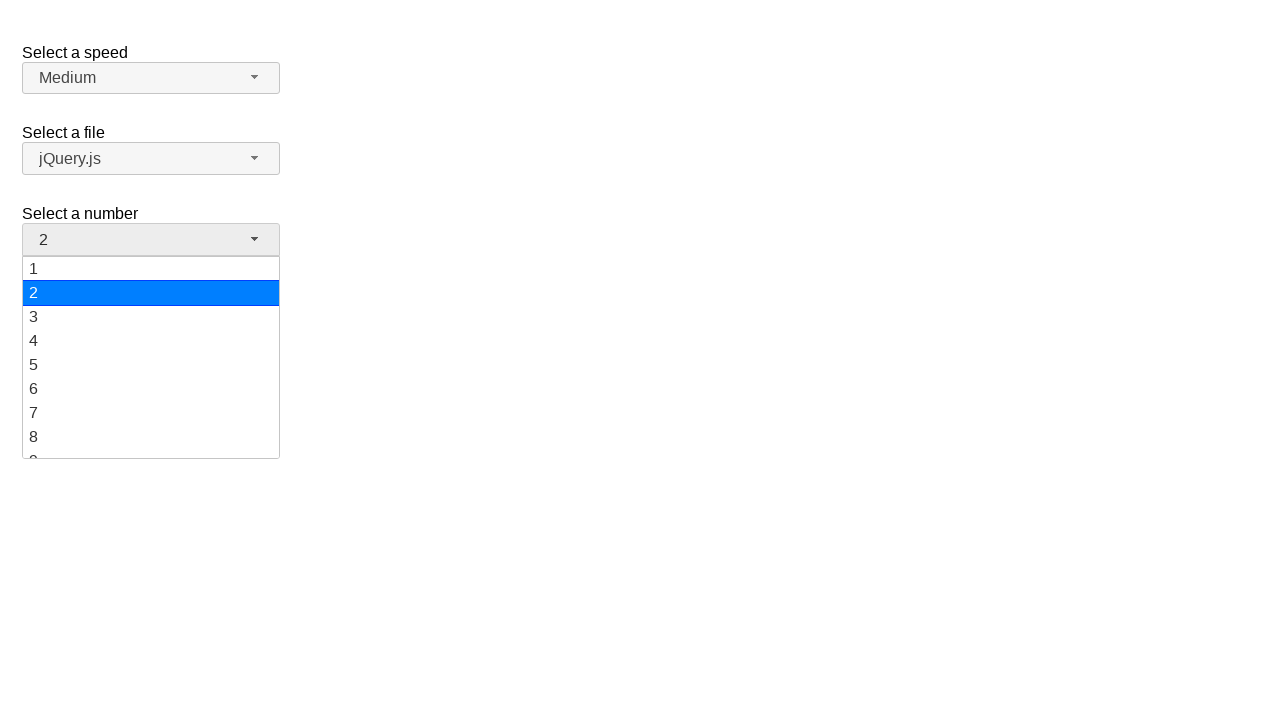

Waited for dropdown menu items to appear
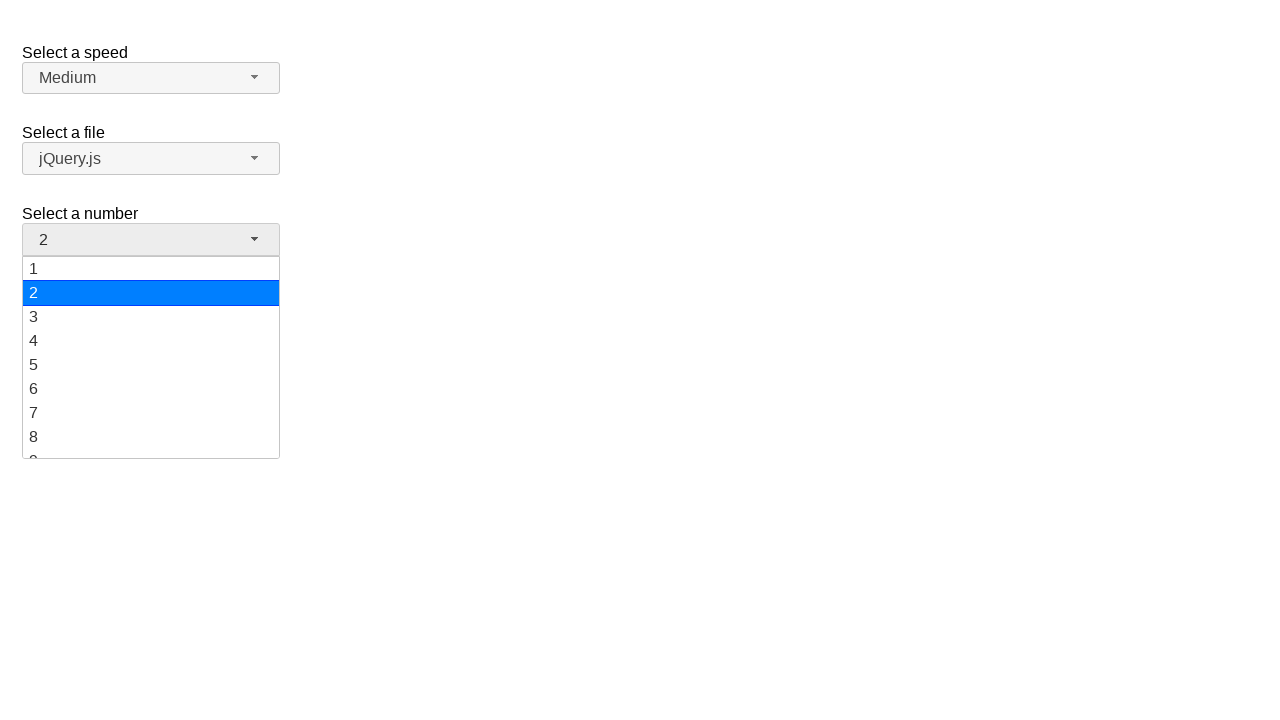

Selected number 5 from the dropdown menu at (151, 365) on xpath=//li[@class='ui-menu-item']/div[text()='5']
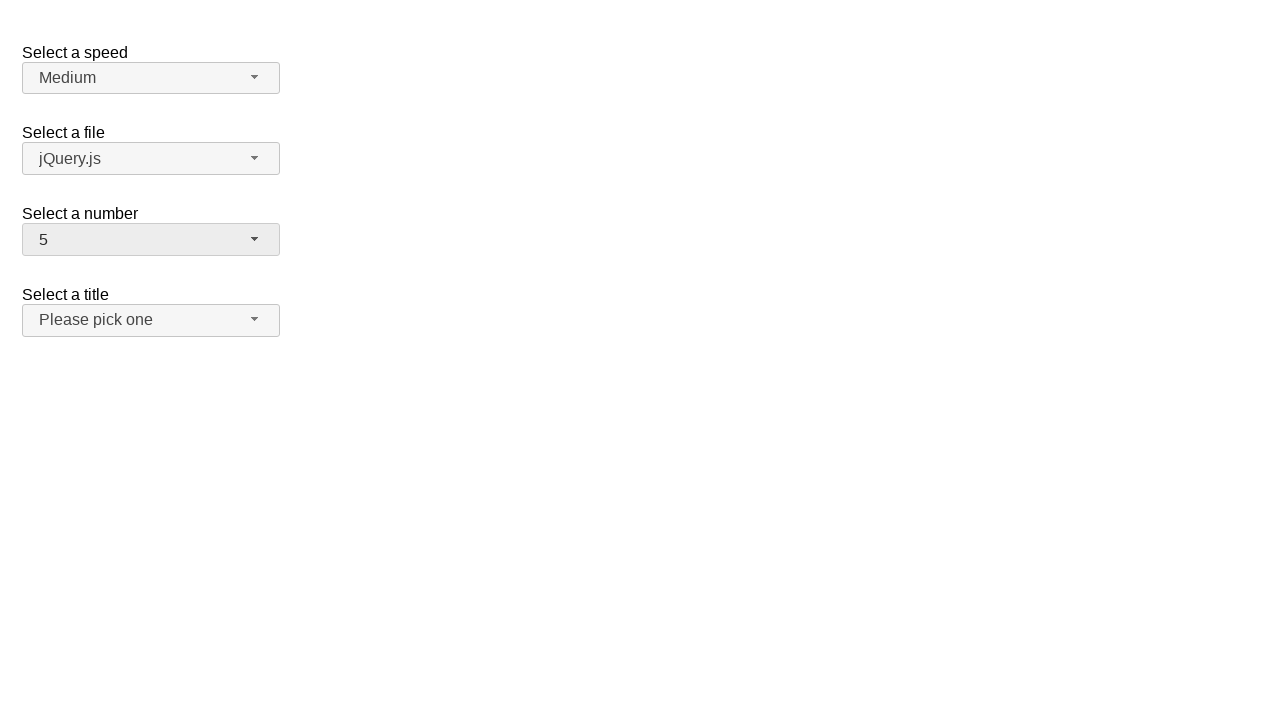

Clicked the number dropdown button to open menu at (151, 240) on xpath=//span[@id='number-button']
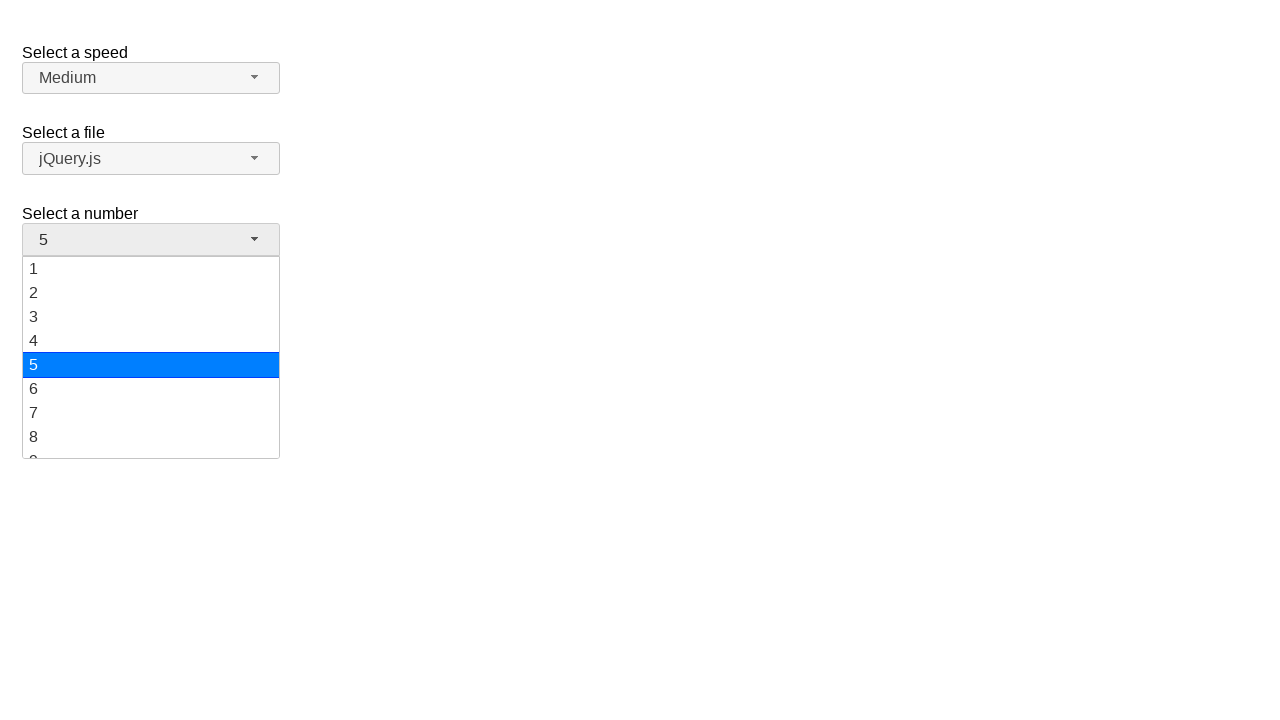

Waited for dropdown menu items to appear
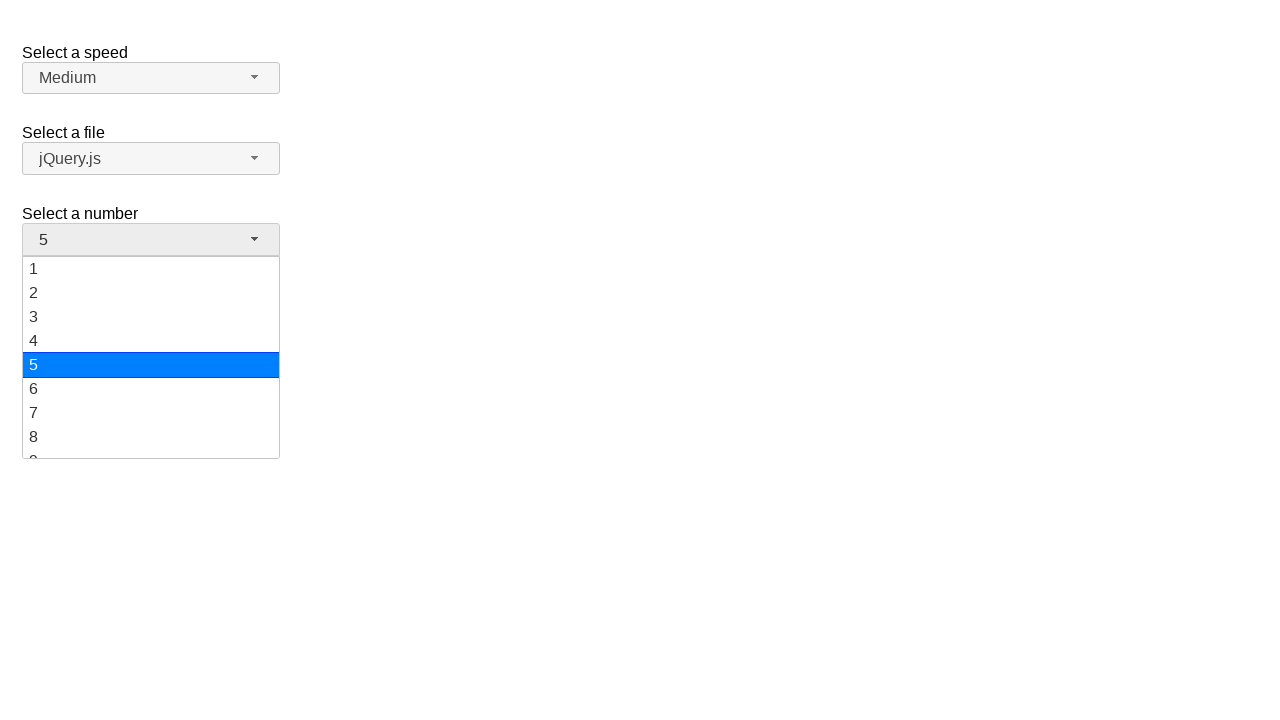

Selected number 10 from the dropdown menu at (151, 357) on xpath=//li[@class='ui-menu-item']/div[text()='10']
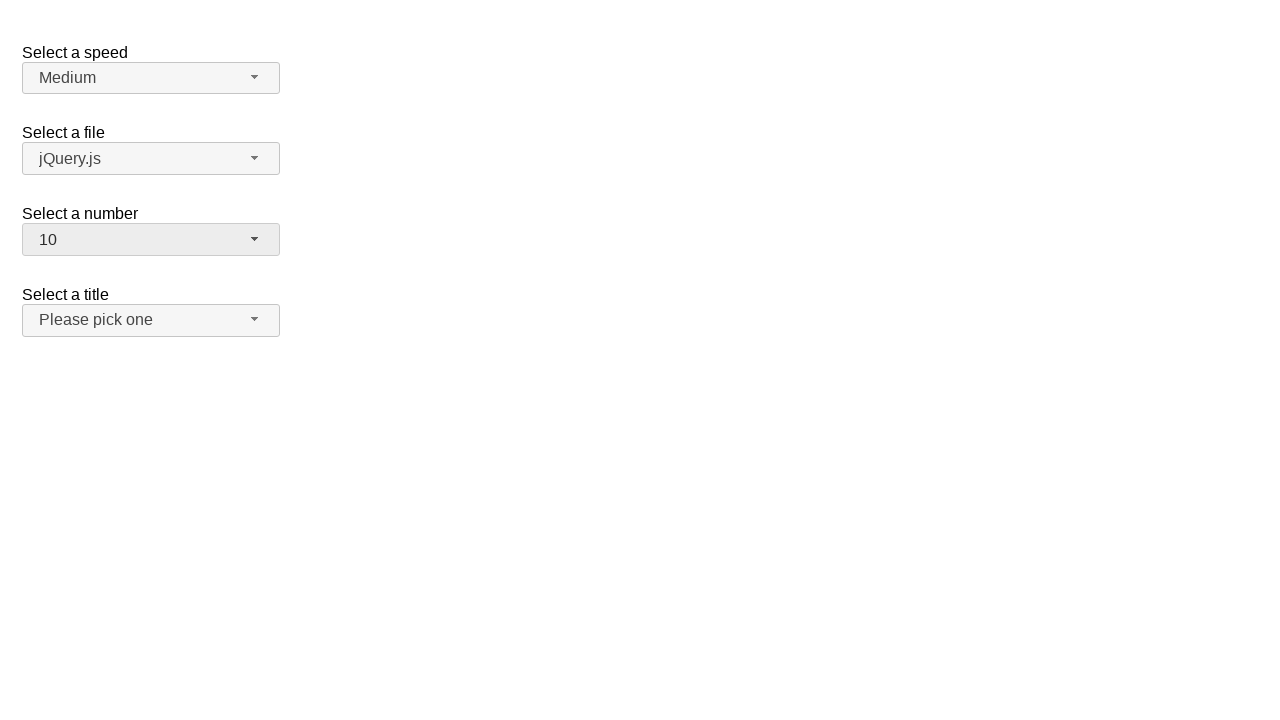

Clicked the number dropdown button to open menu at (151, 240) on xpath=//span[@id='number-button']
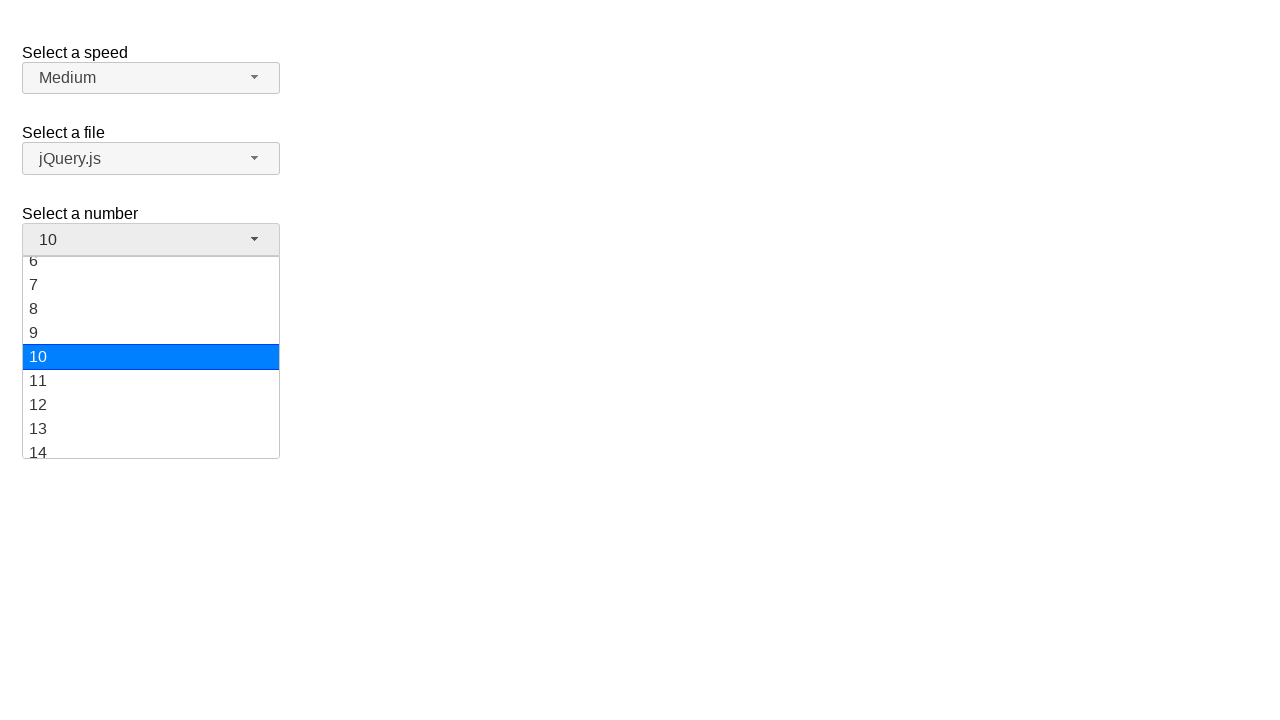

Waited for dropdown menu items to appear
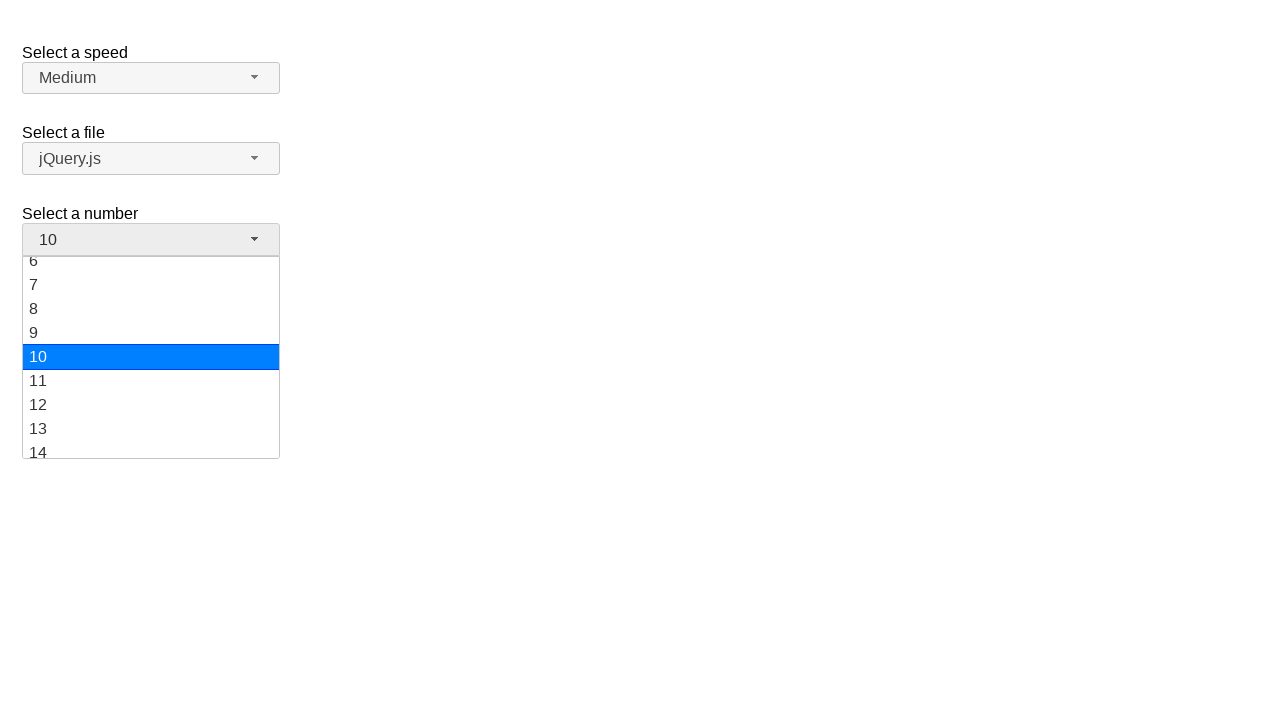

Selected number 15 from the dropdown menu at (151, 357) on xpath=//li[@class='ui-menu-item']/div[text()='15']
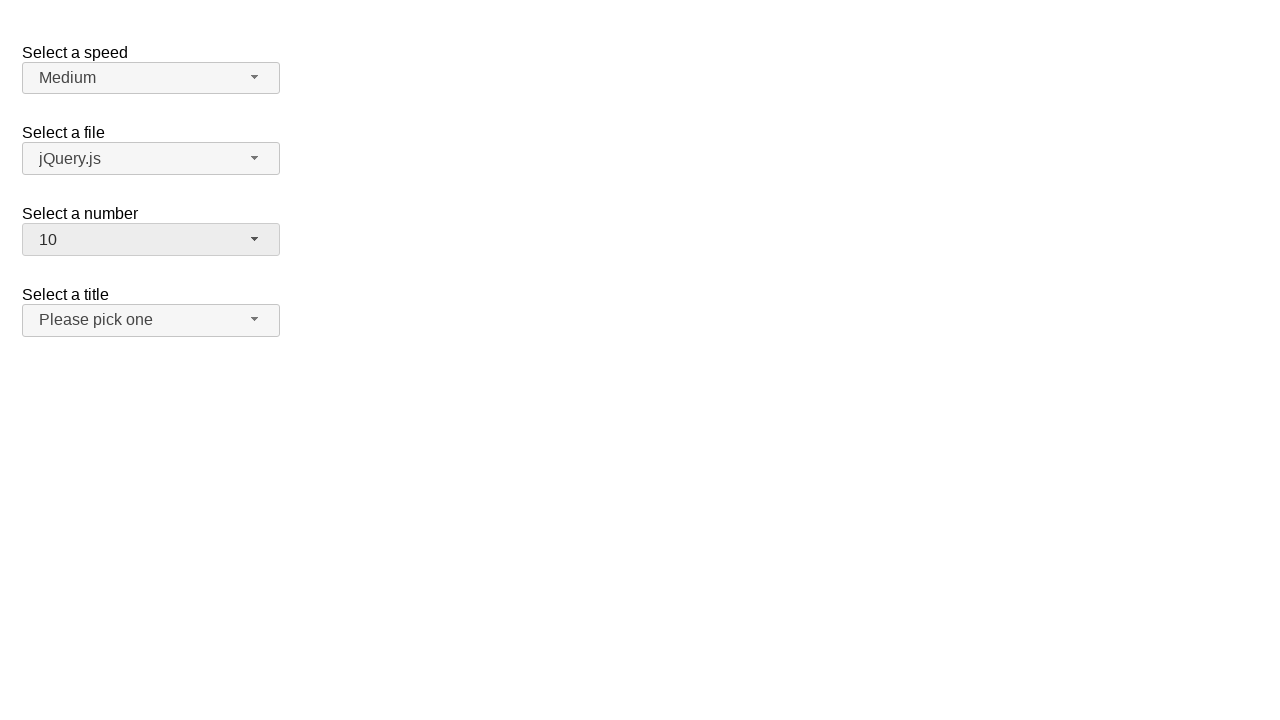

Clicked the number dropdown button to open menu at (151, 240) on xpath=//span[@id='number-button']
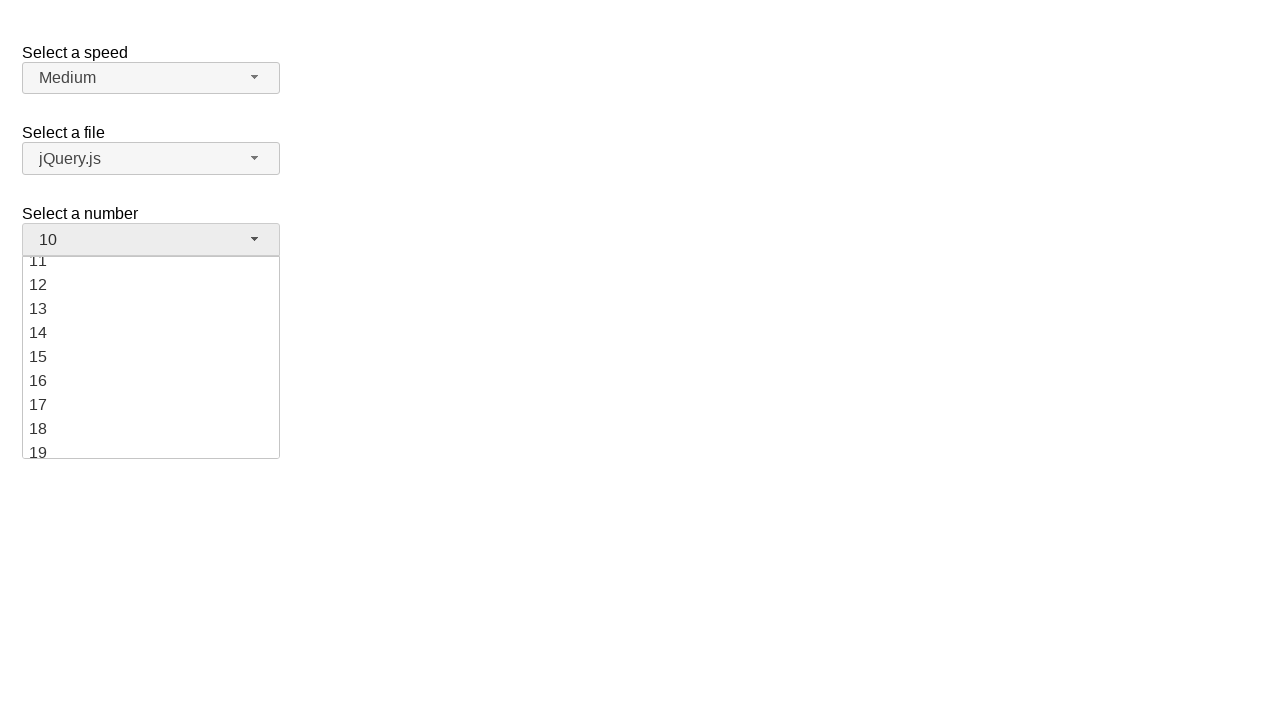

Waited for dropdown menu items to appear
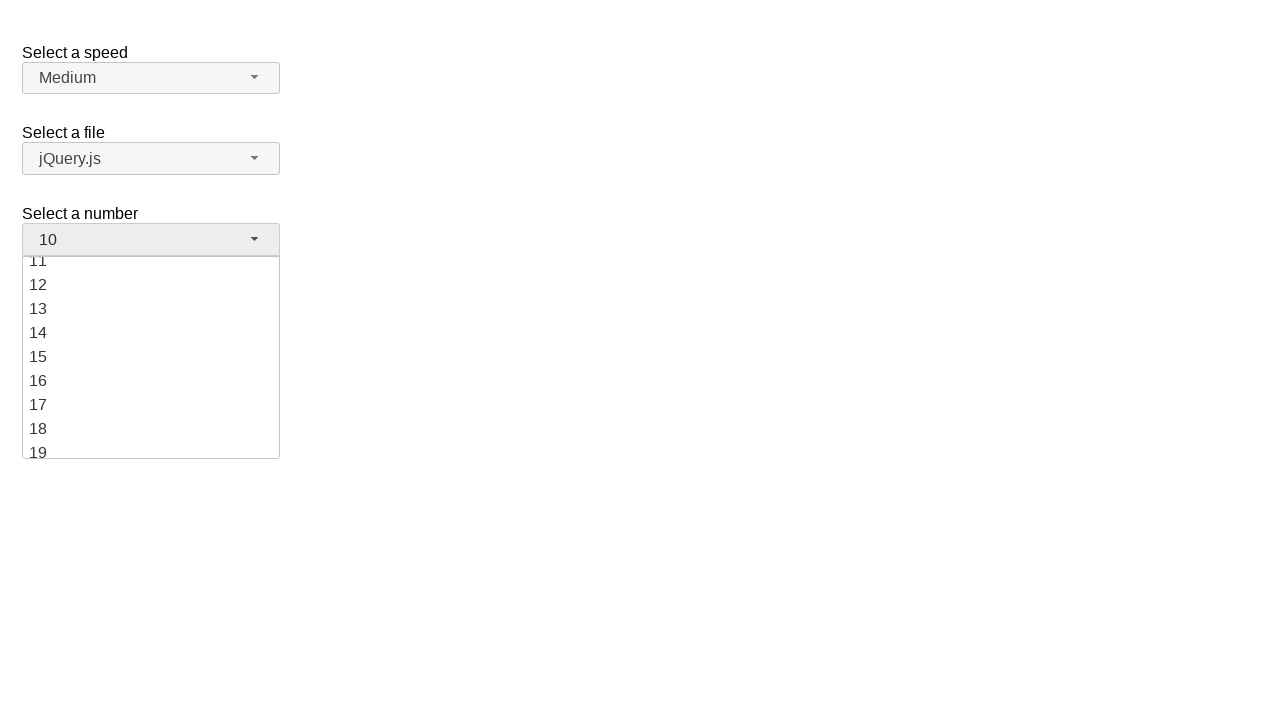

Selected number 19 from the dropdown menu at (151, 446) on xpath=//li[@class='ui-menu-item']/div[text()='19']
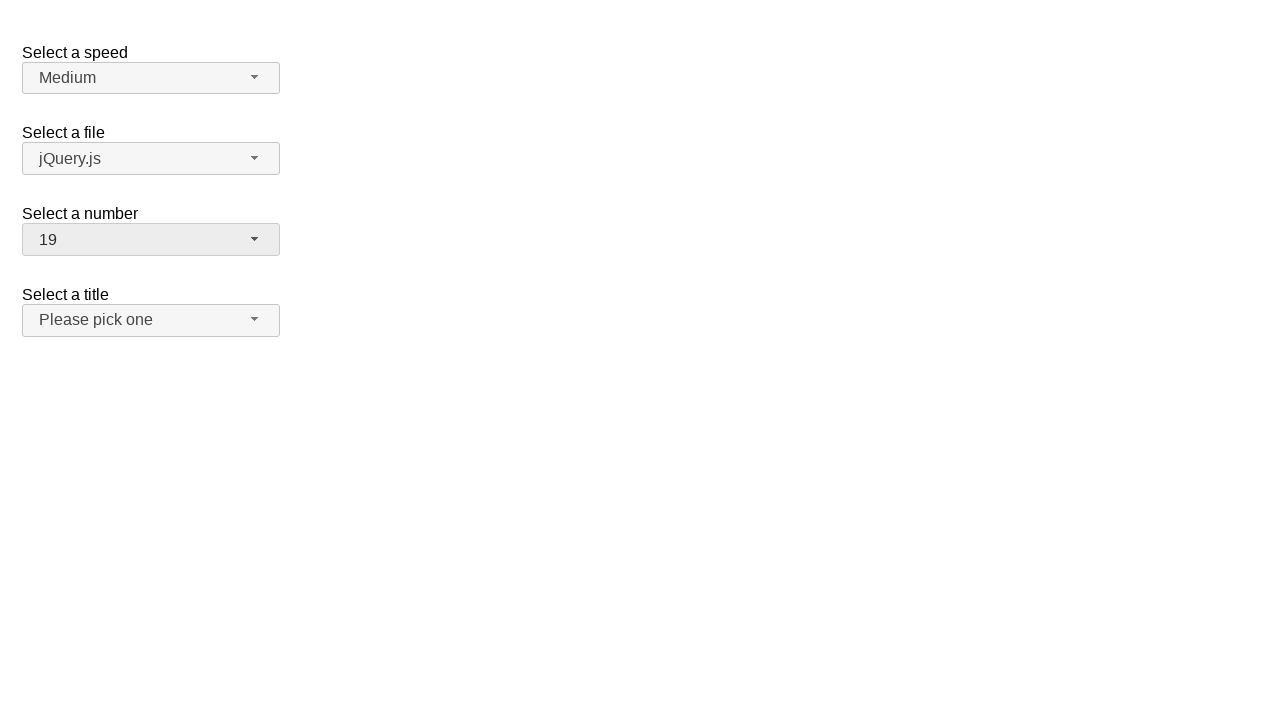

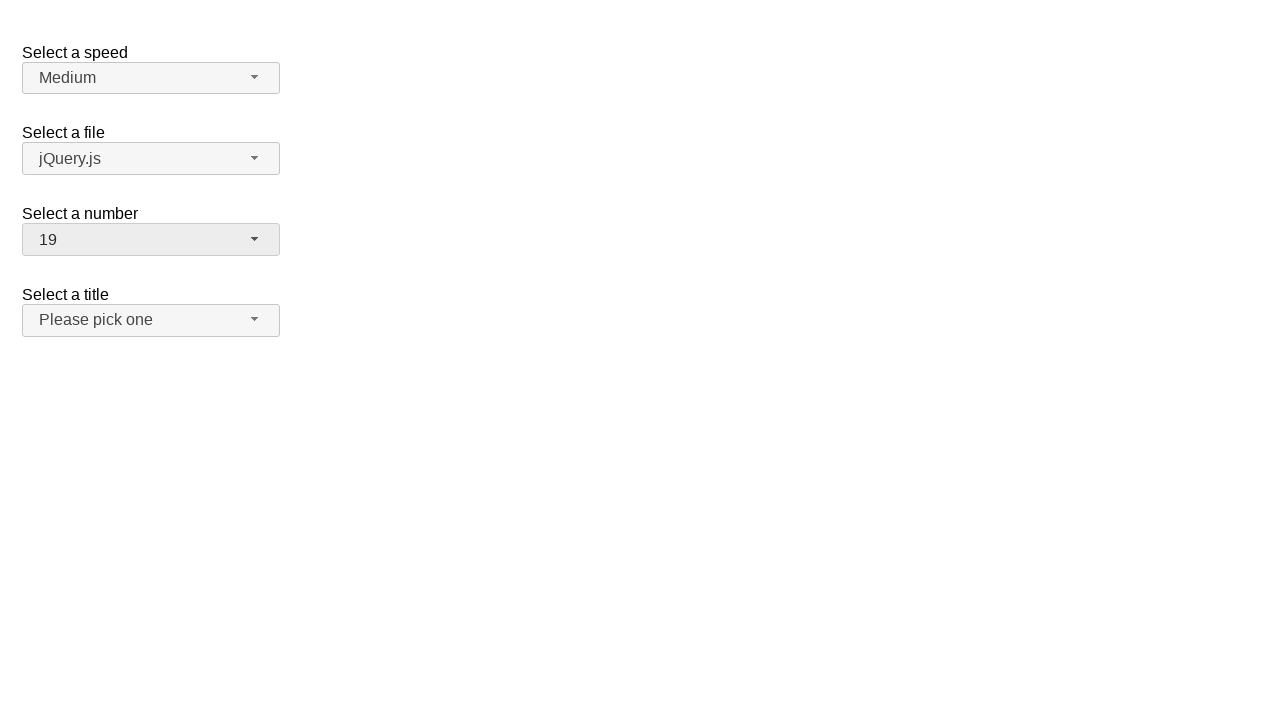